Tests the search/filter functionality on a vegetable offers page by entering "Rice" in the search field and verifying that the filtered results contain the search term.

Starting URL: https://rahulshettyacademy.com/seleniumPractise/#/offers

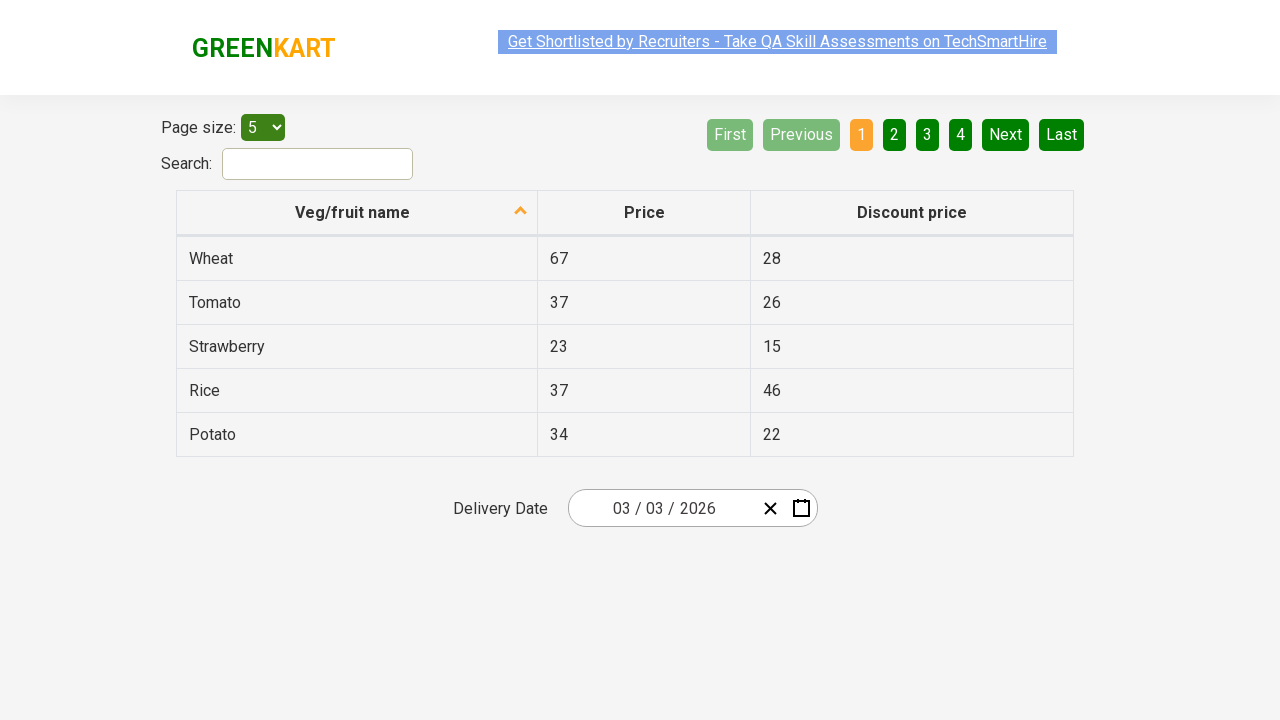

Navigated to vegetable offers page
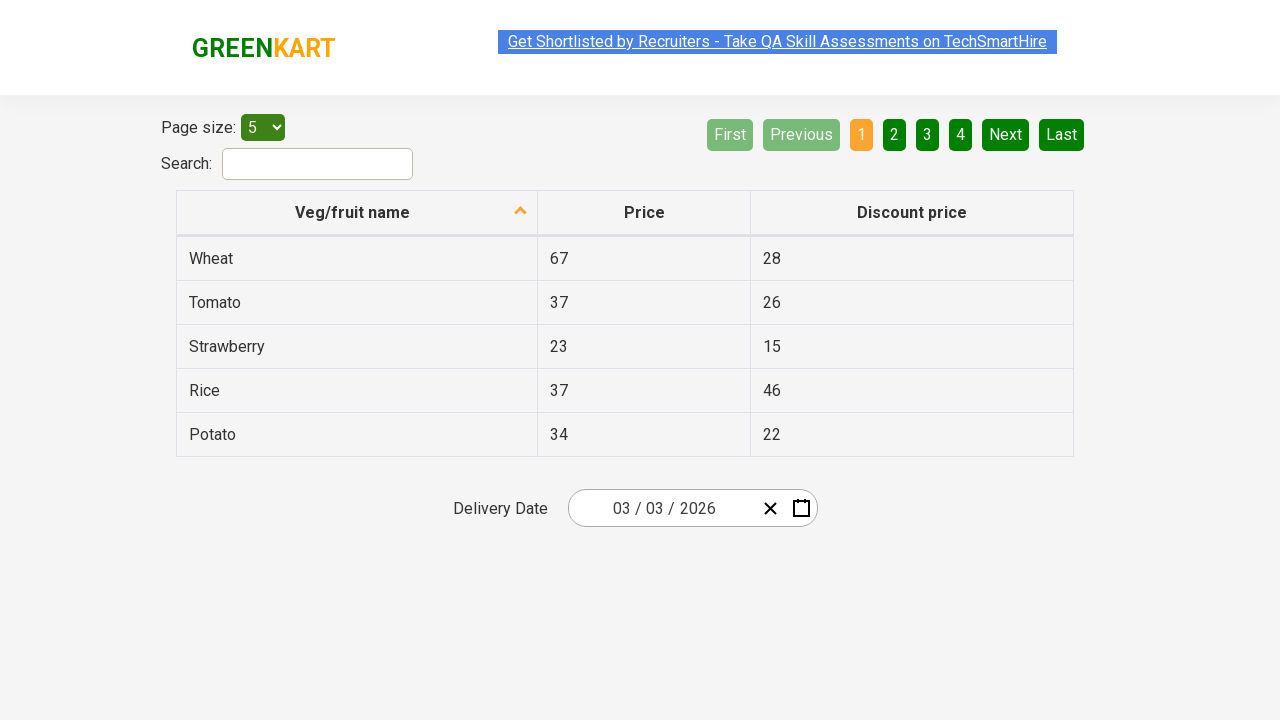

Filled search field with 'Rice' on #search-field
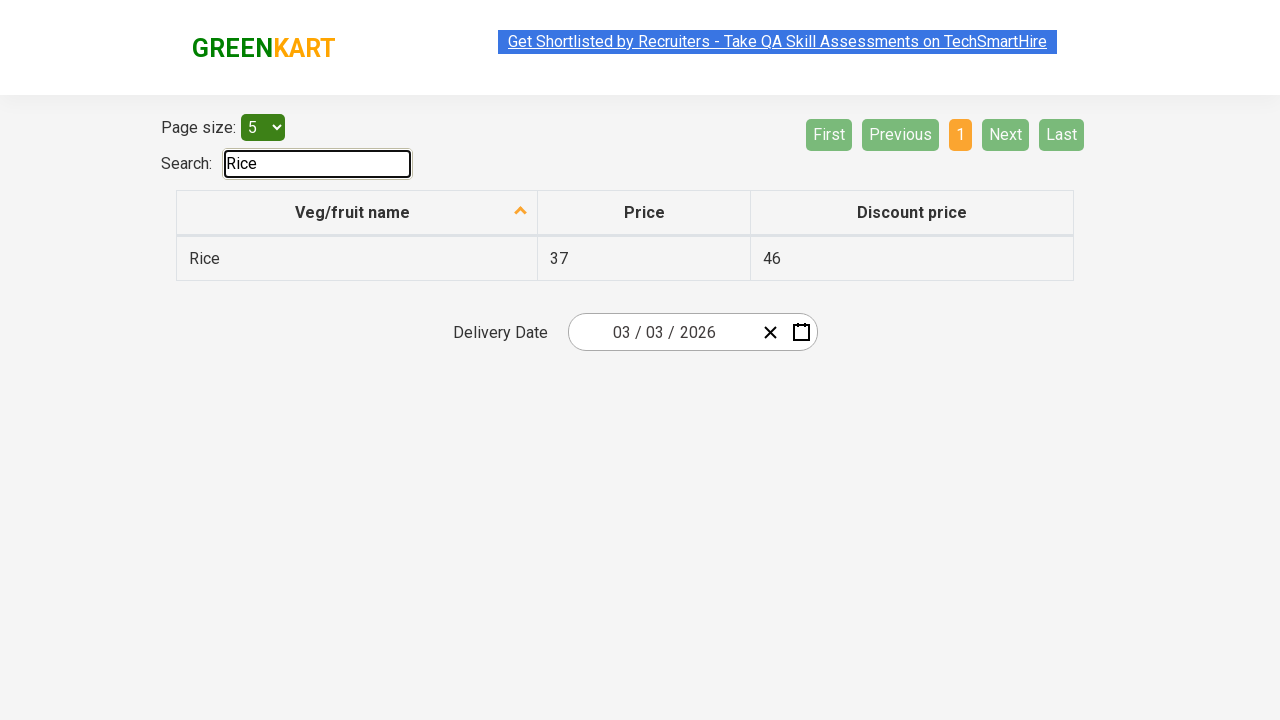

Waited for filter to apply (500ms)
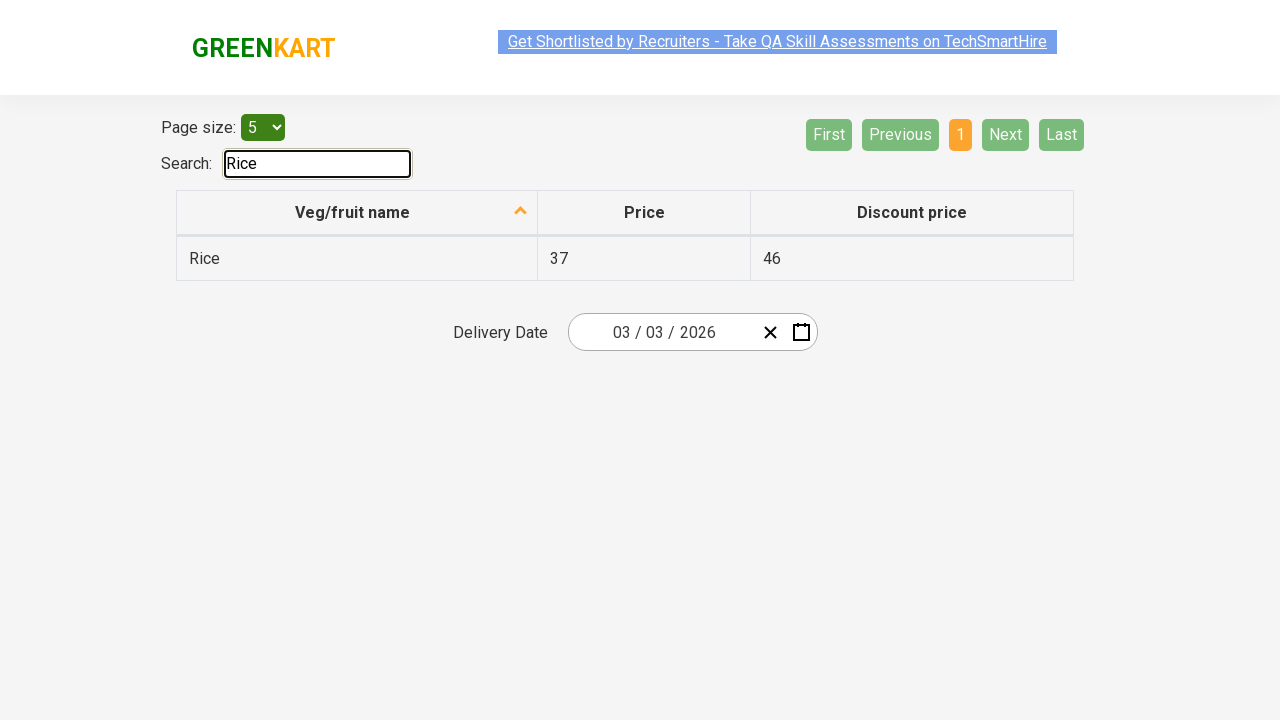

Retrieved all vegetable names from filtered results
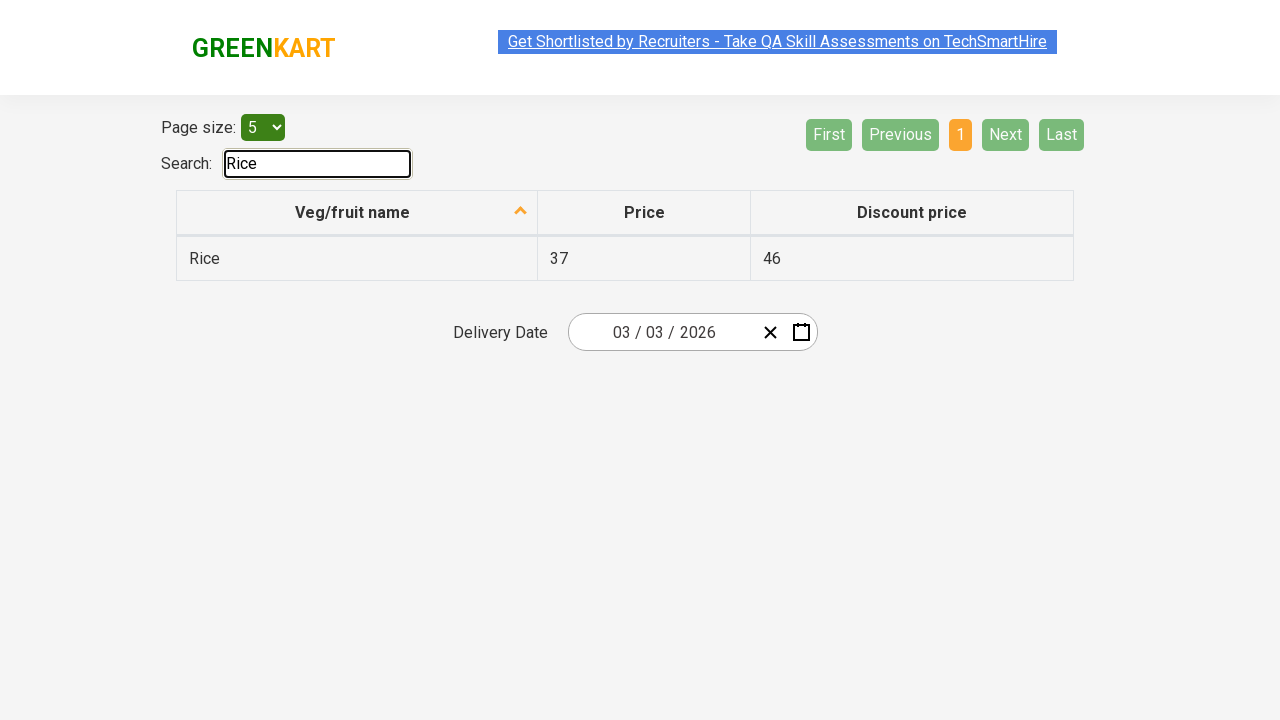

Verified filtered result contains 'Rice': 'Rice'
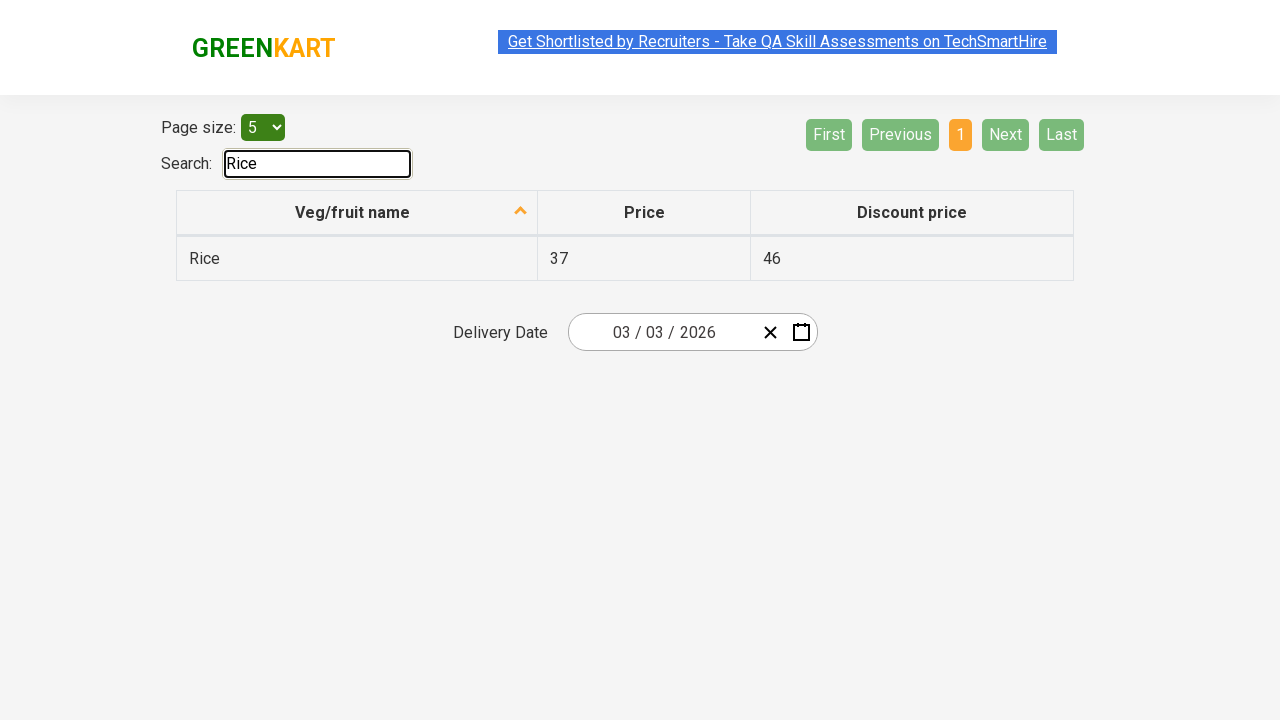

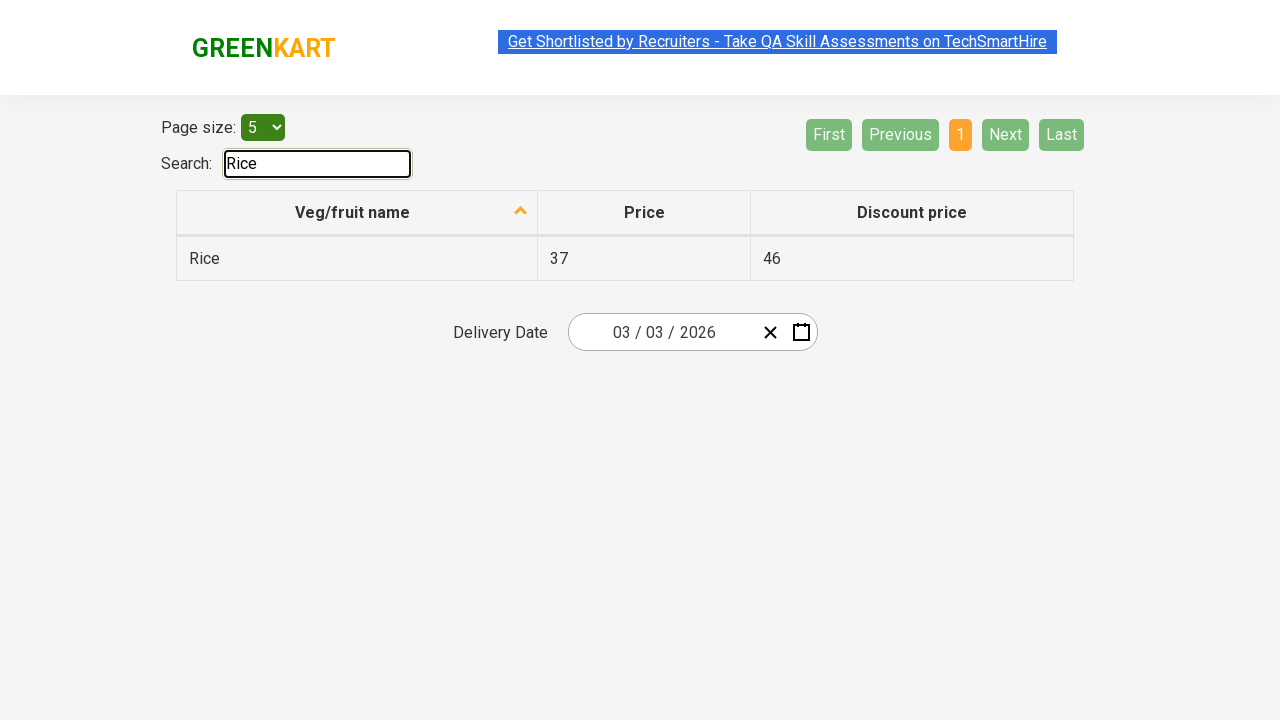